Tests clicking the Try here button on Implementation of Queue in Python page to navigate to the try editor

Starting URL: https://dsportalapp.herokuapp.com/queue/implementation-lists/

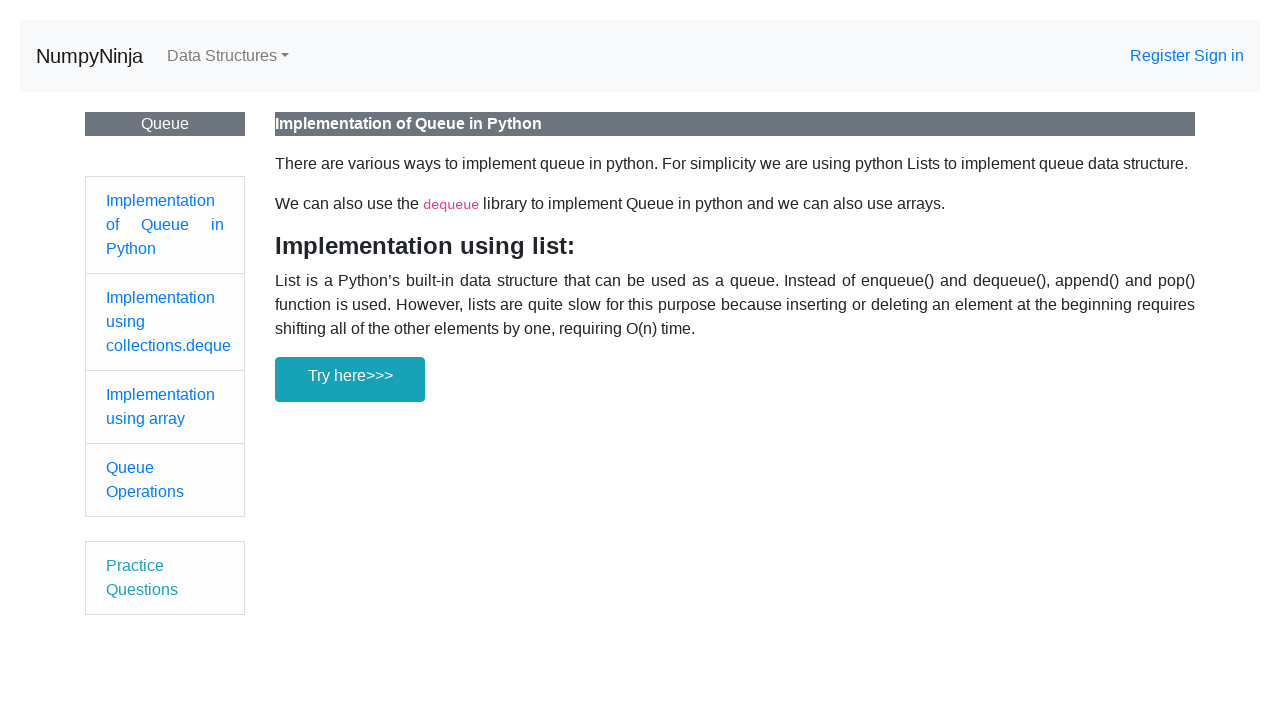

Clicked the Try here button to navigate to the try editor at (350, 379) on a.btn
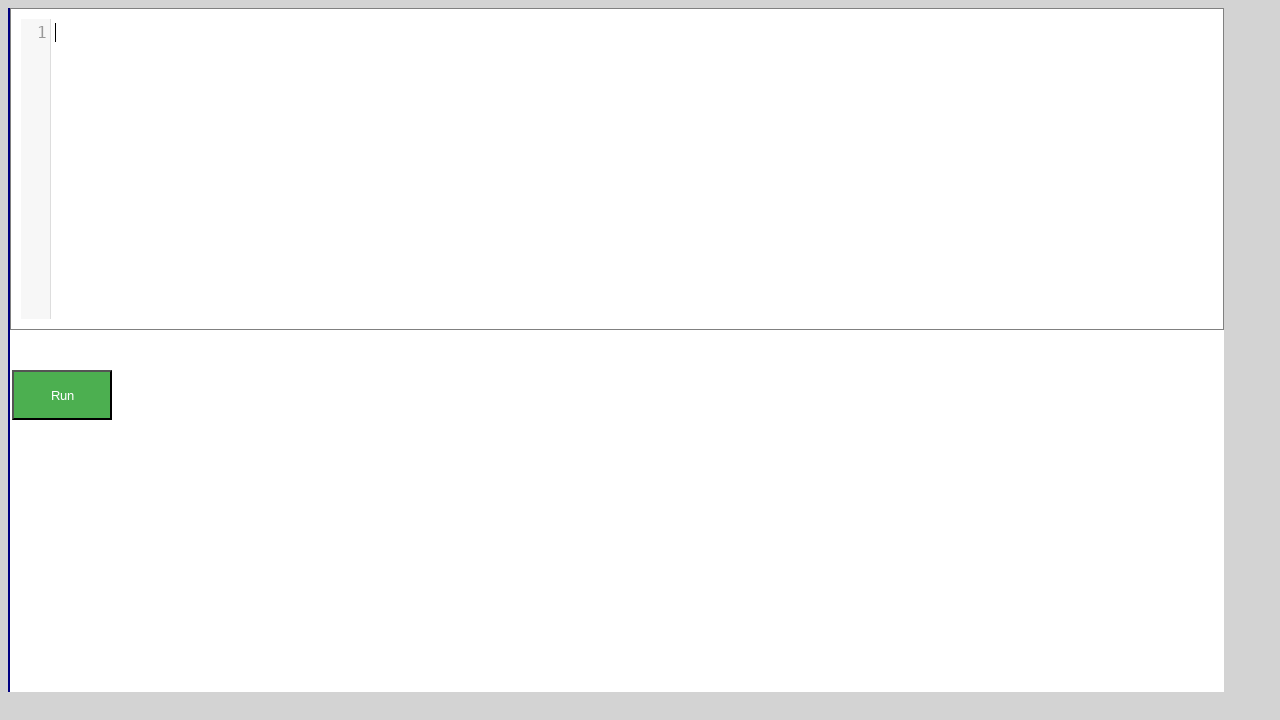

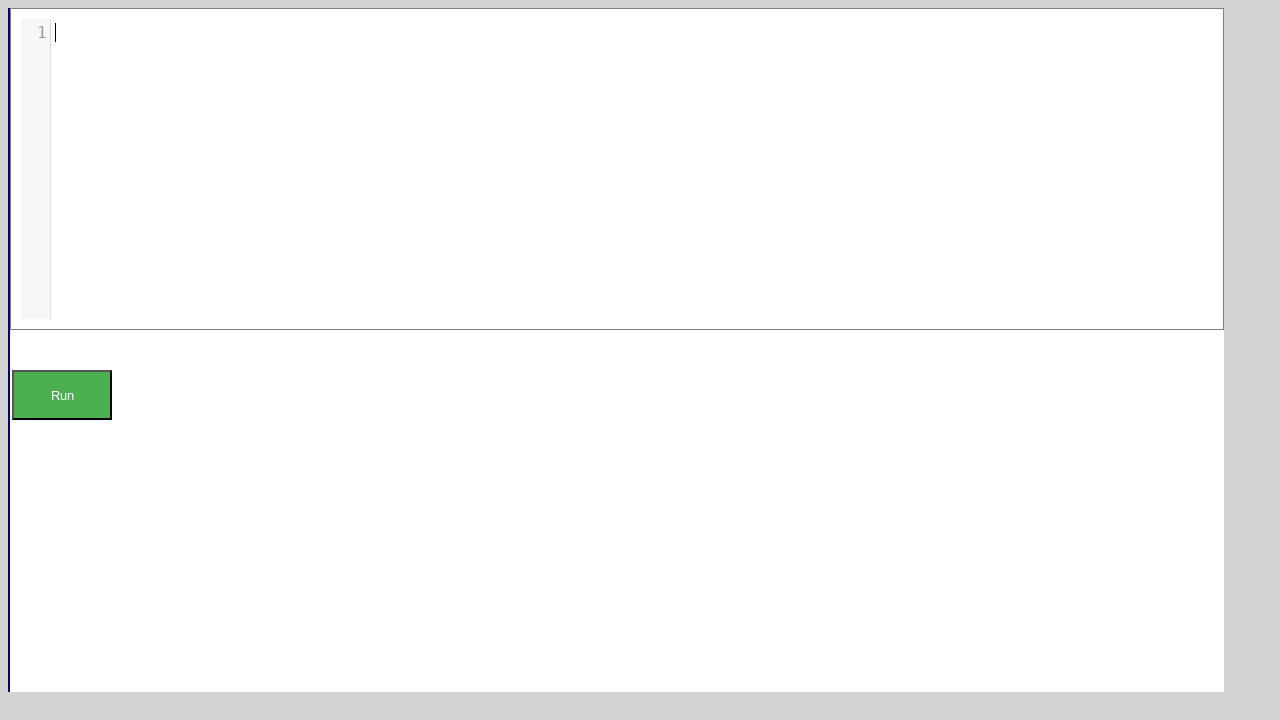